Tests a form with dynamic attributes by filling in full name, email, event date, and details fields using XPath selectors that handle dynamic IDs, then submits the form and waits for a success message.

Starting URL: https://training-support.net/webelements/dynamic-attributes

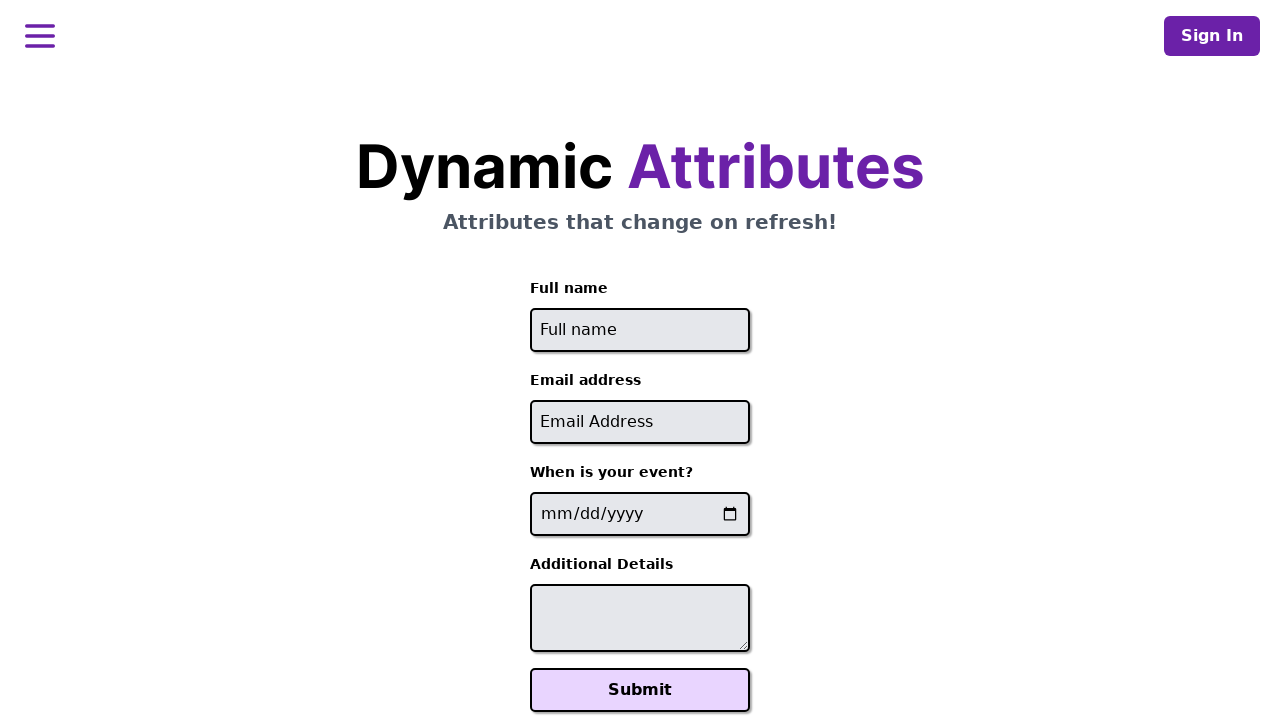

Filled full name field with 'Raiden Shogun' on xpath=//input[starts-with(@id, 'full-name')]
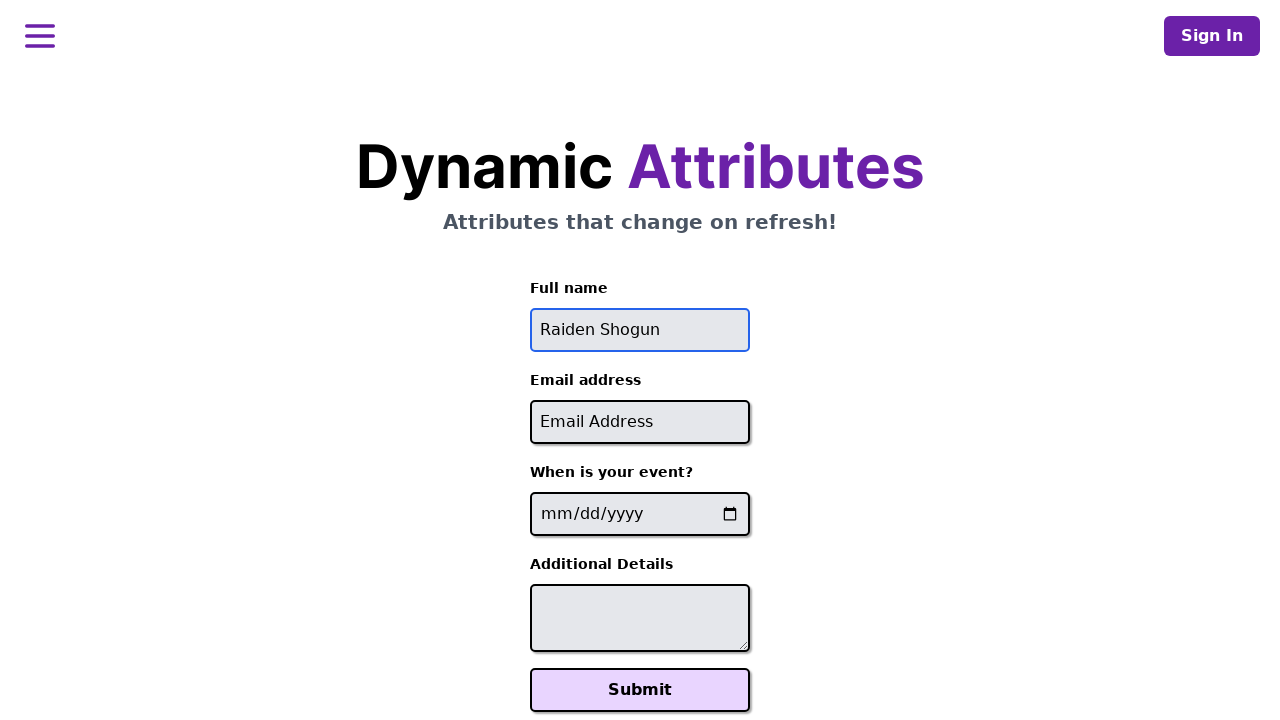

Filled email field with 'raiden@electromail.com' on xpath=//input[contains(@id, '-email')]
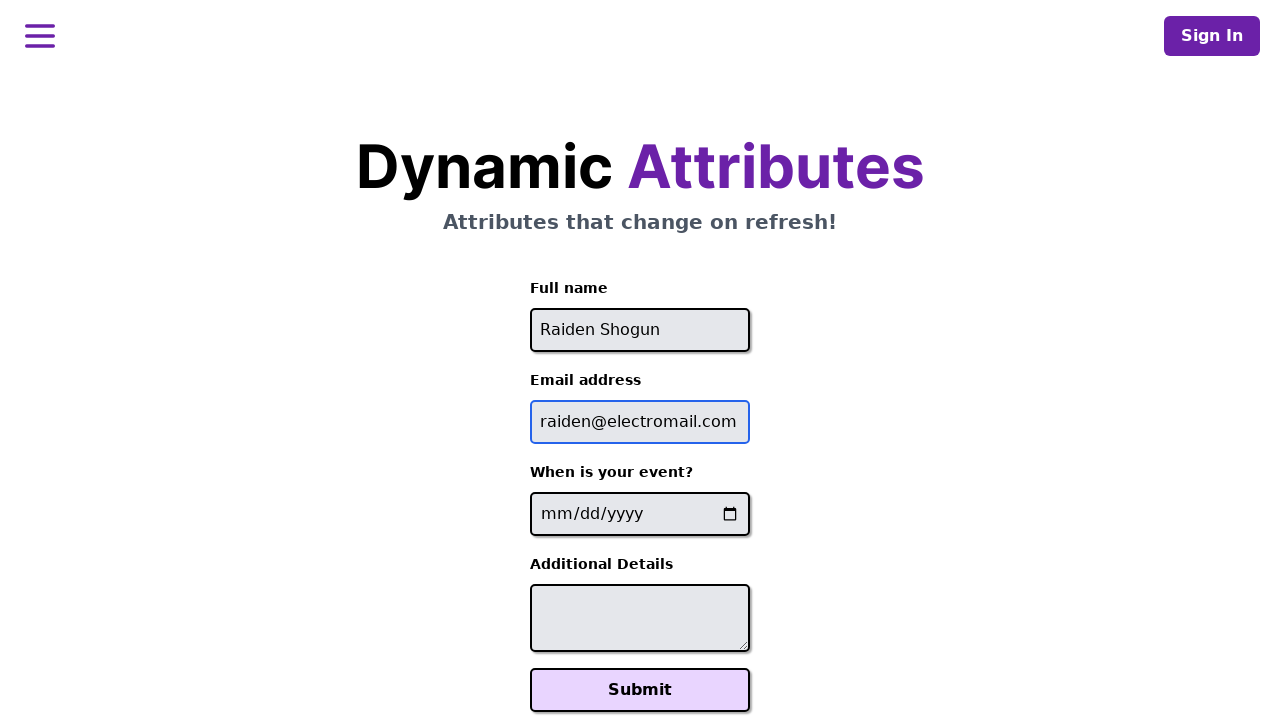

Filled event date field with '2025-06-26' on xpath=//input[contains(@name, '-event-date-')]
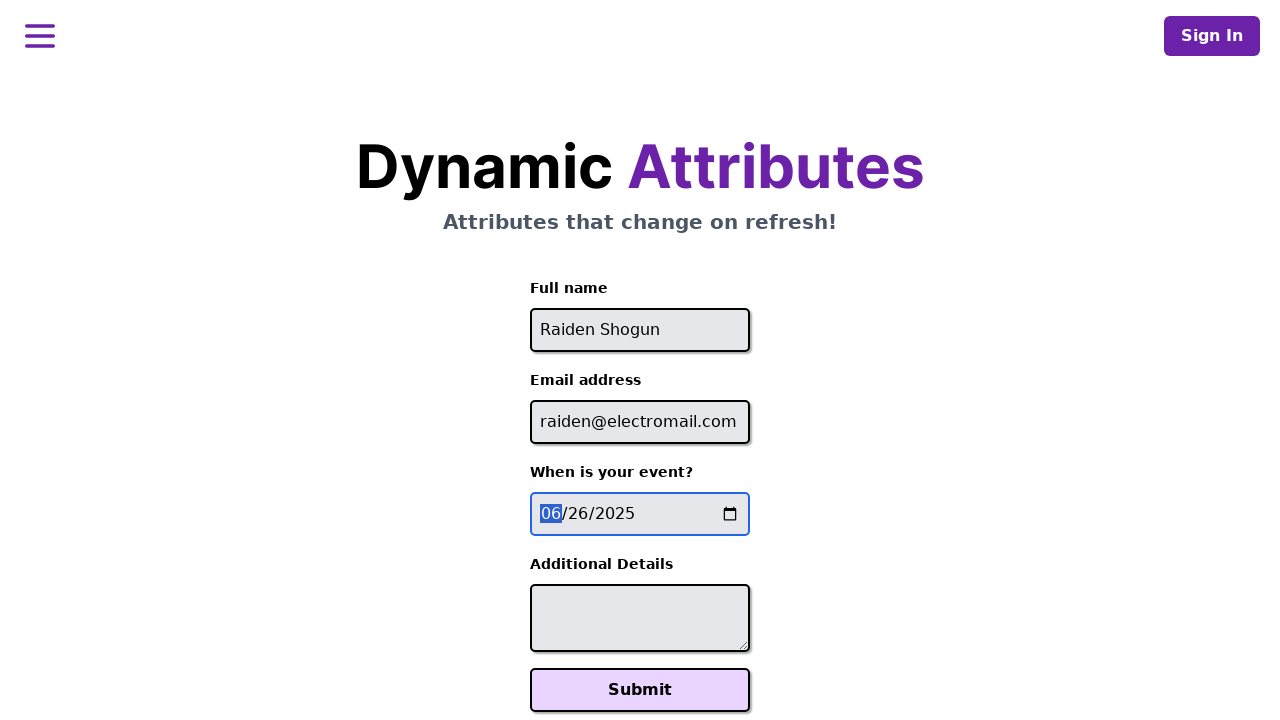

Filled additional details field with 'It will be electric!' on xpath=//textarea[contains(@id, '-additional-details-')]
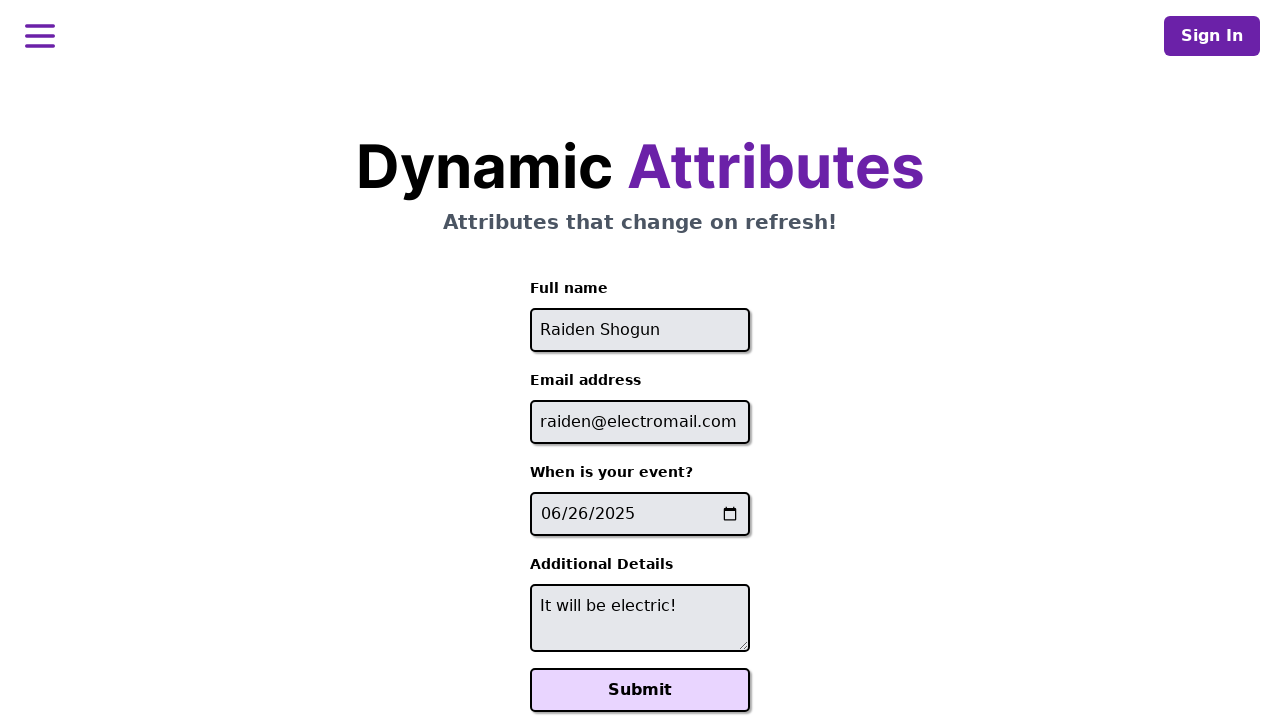

Clicked the Submit button at (640, 690) on xpath=//button[text()='Submit']
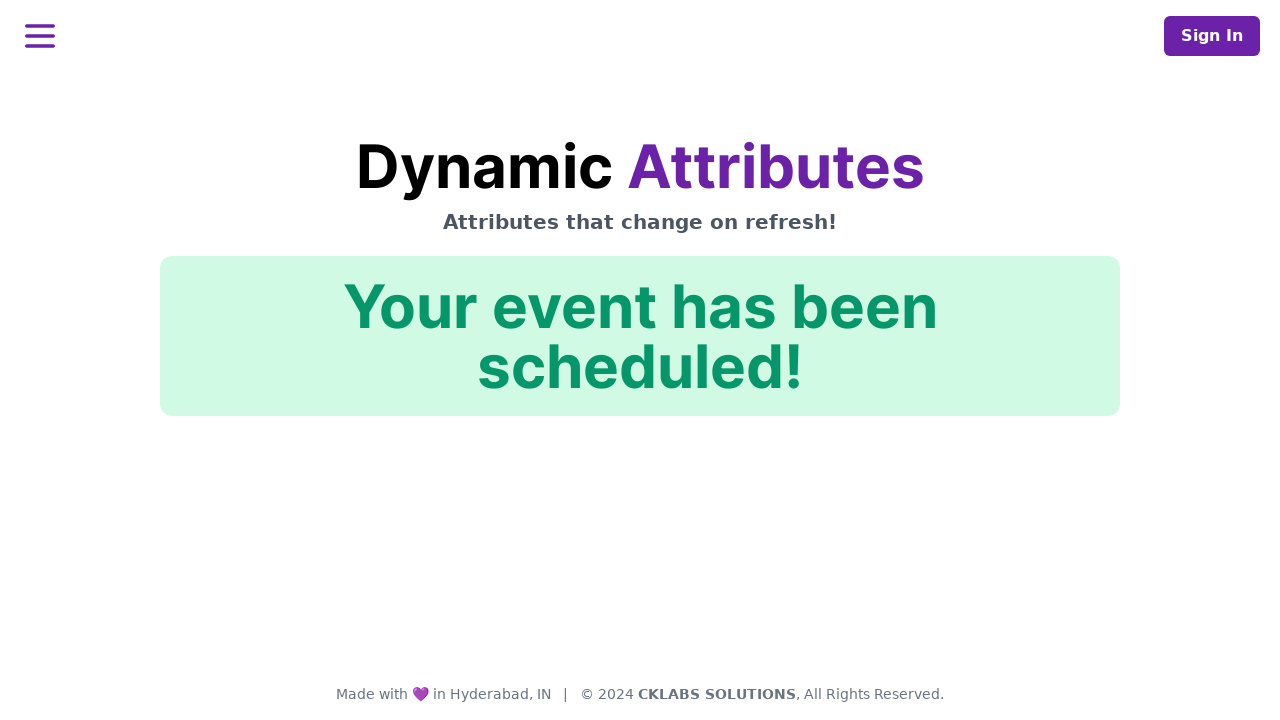

Success confirmation message appeared
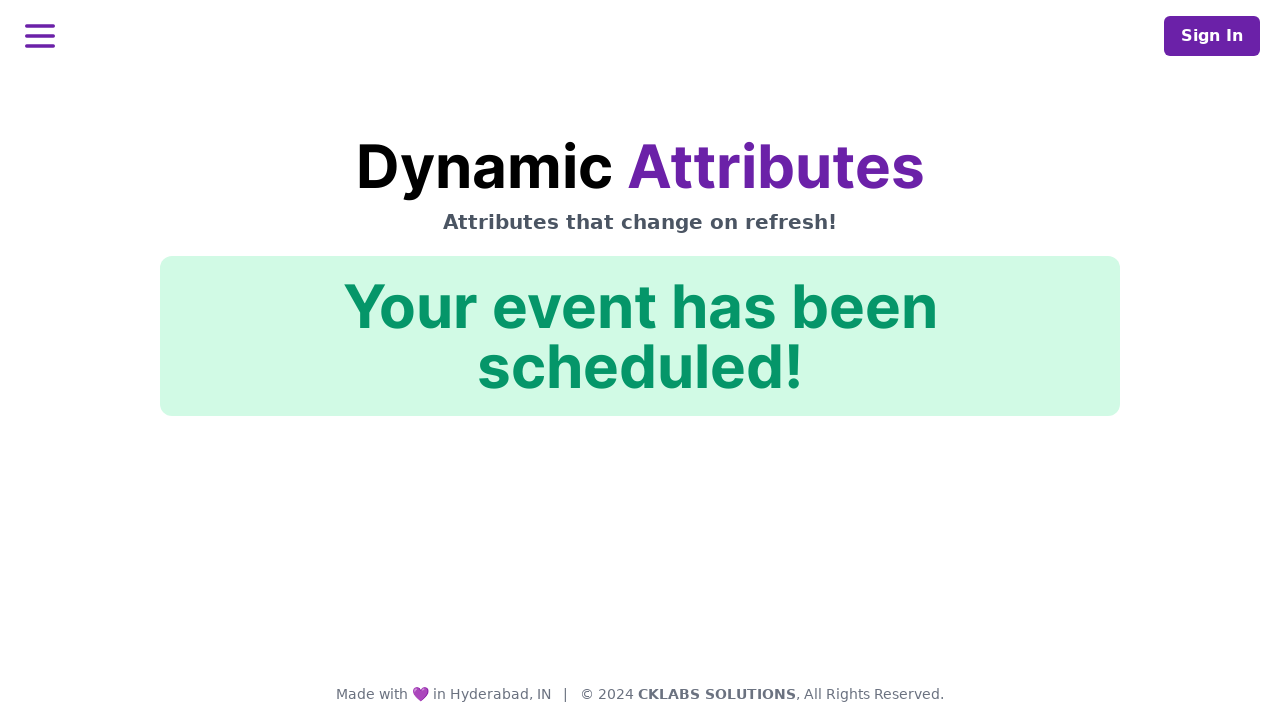

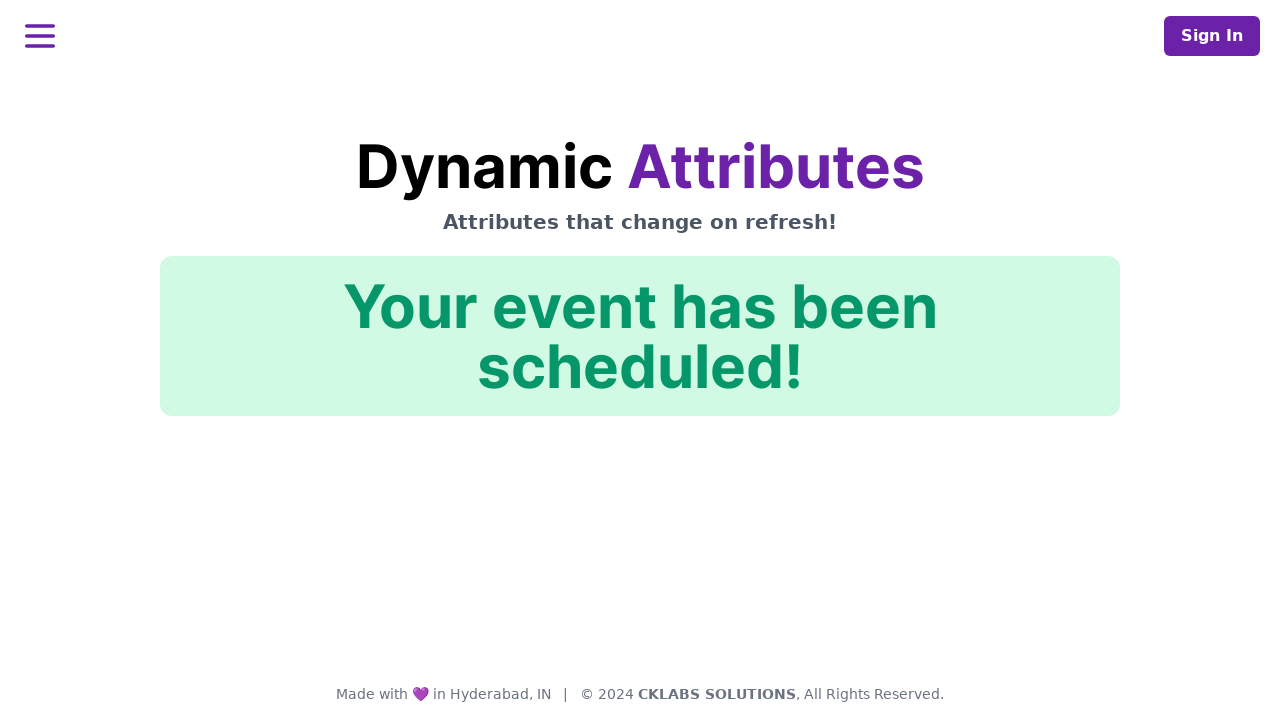